Tests multi-tab browser functionality by opening a new tab, navigating to a second page to extract course text, then switching back to the original tab and filling a form field with the extracted text.

Starting URL: https://rahulshettyacademy.com/angularpractice/

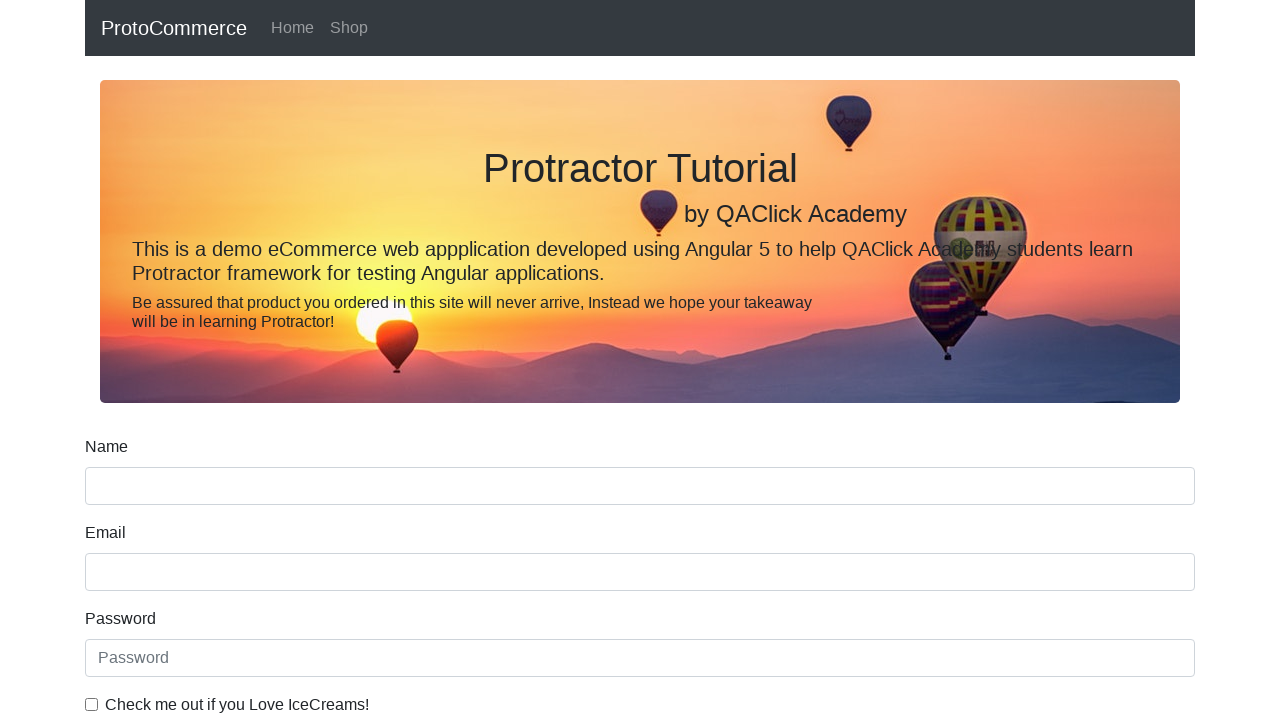

Opened a new browser tab
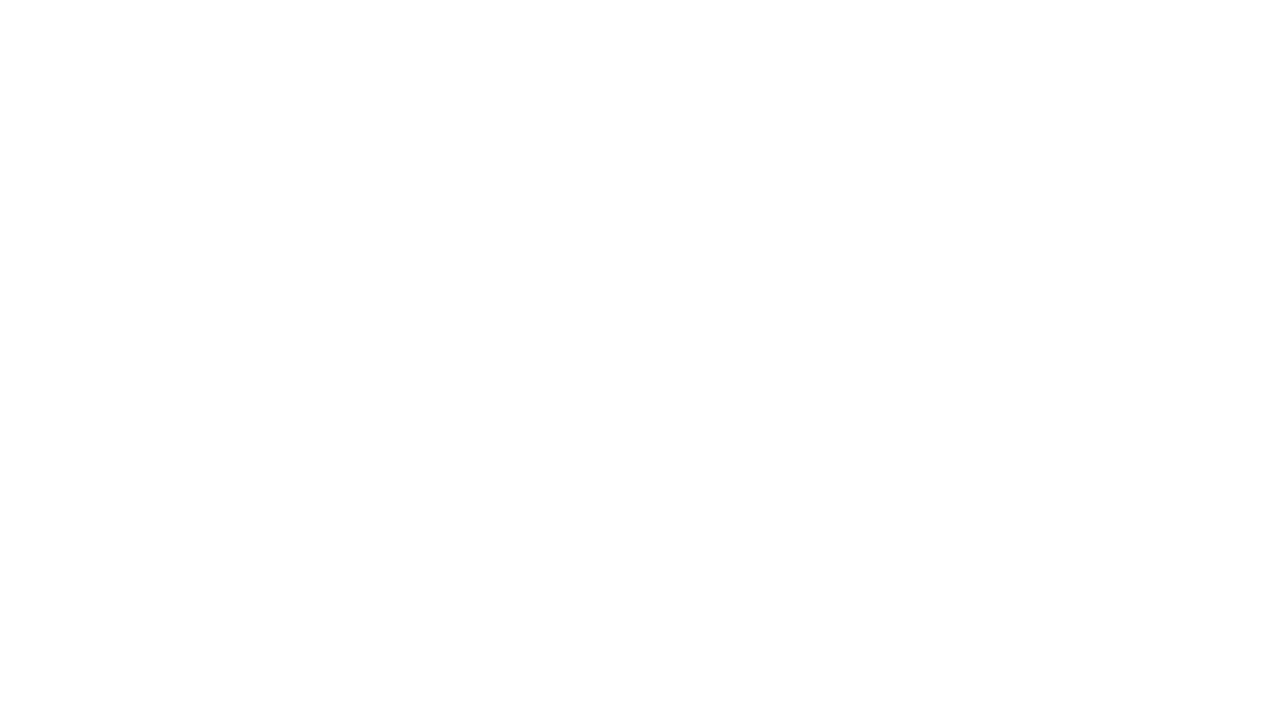

Navigated to courses page in new tab
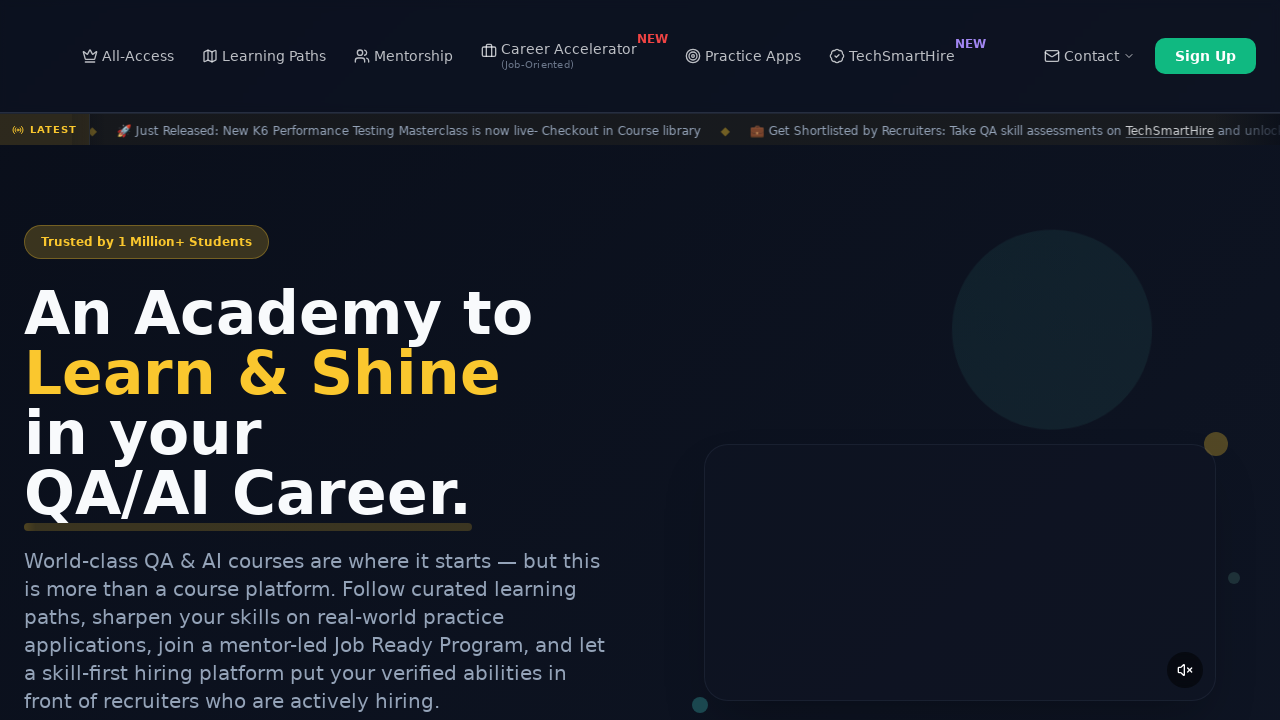

Course links loaded
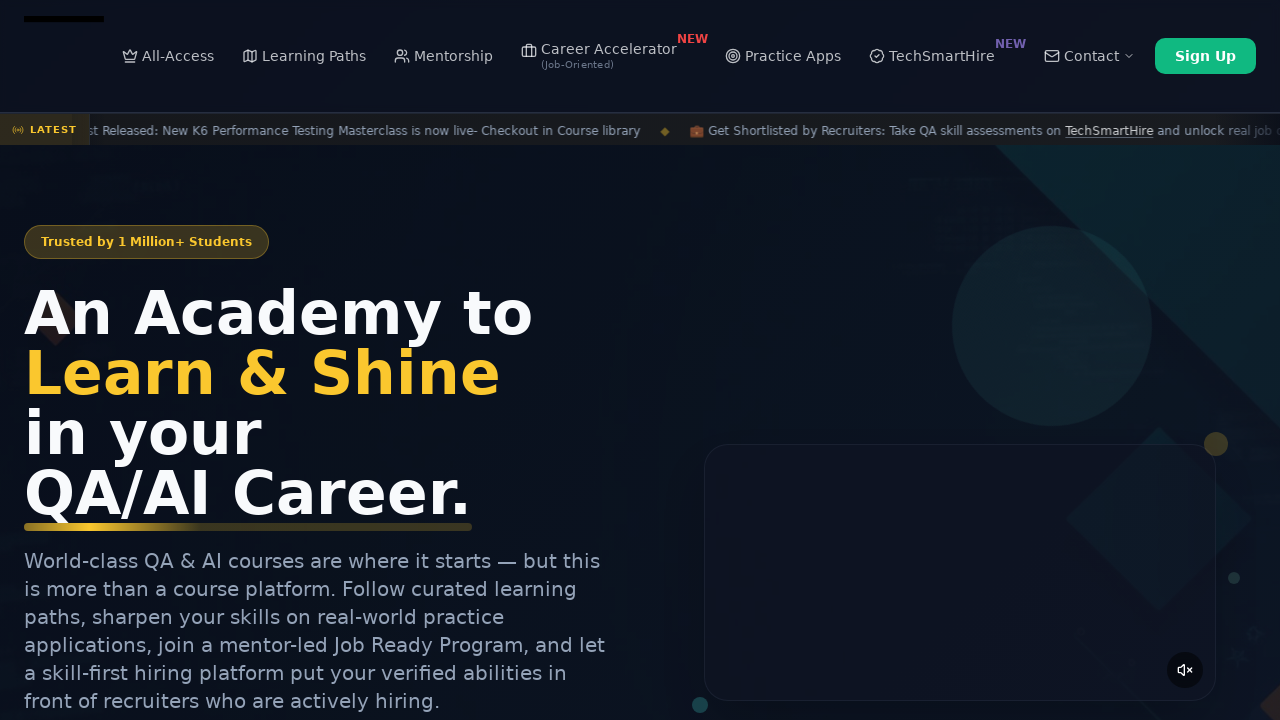

Located course links
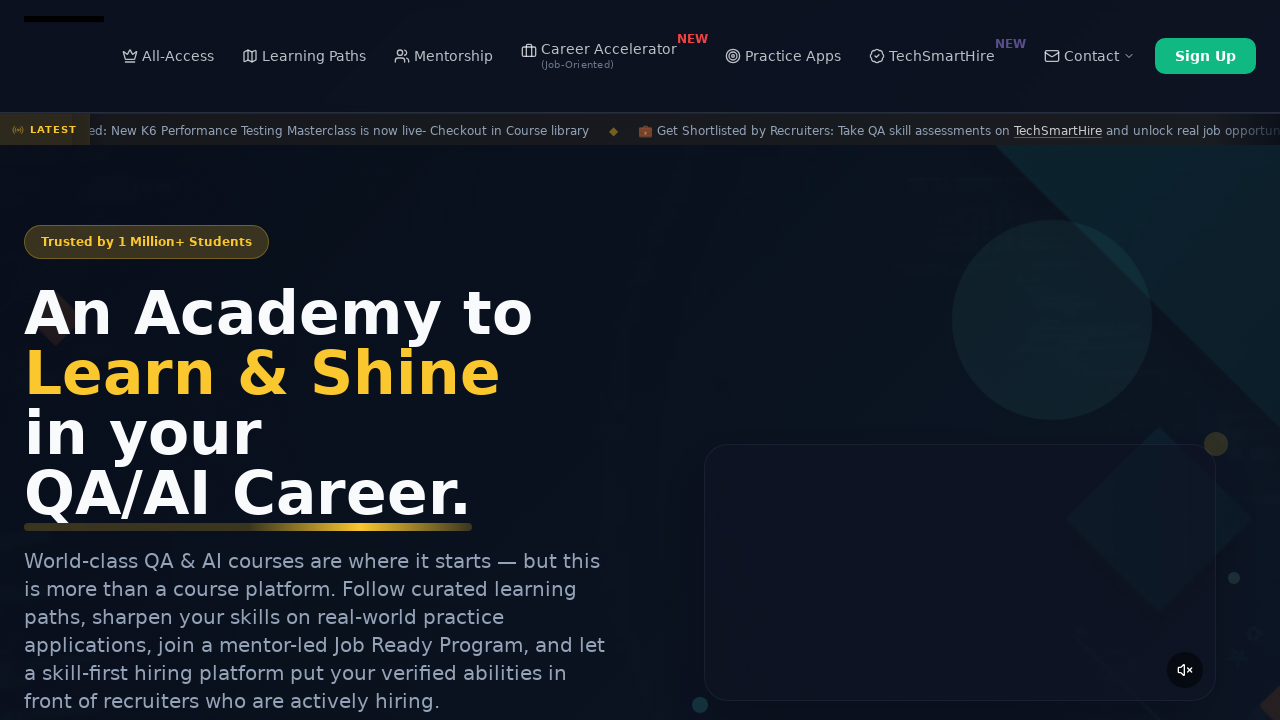

Extracted text from second course link
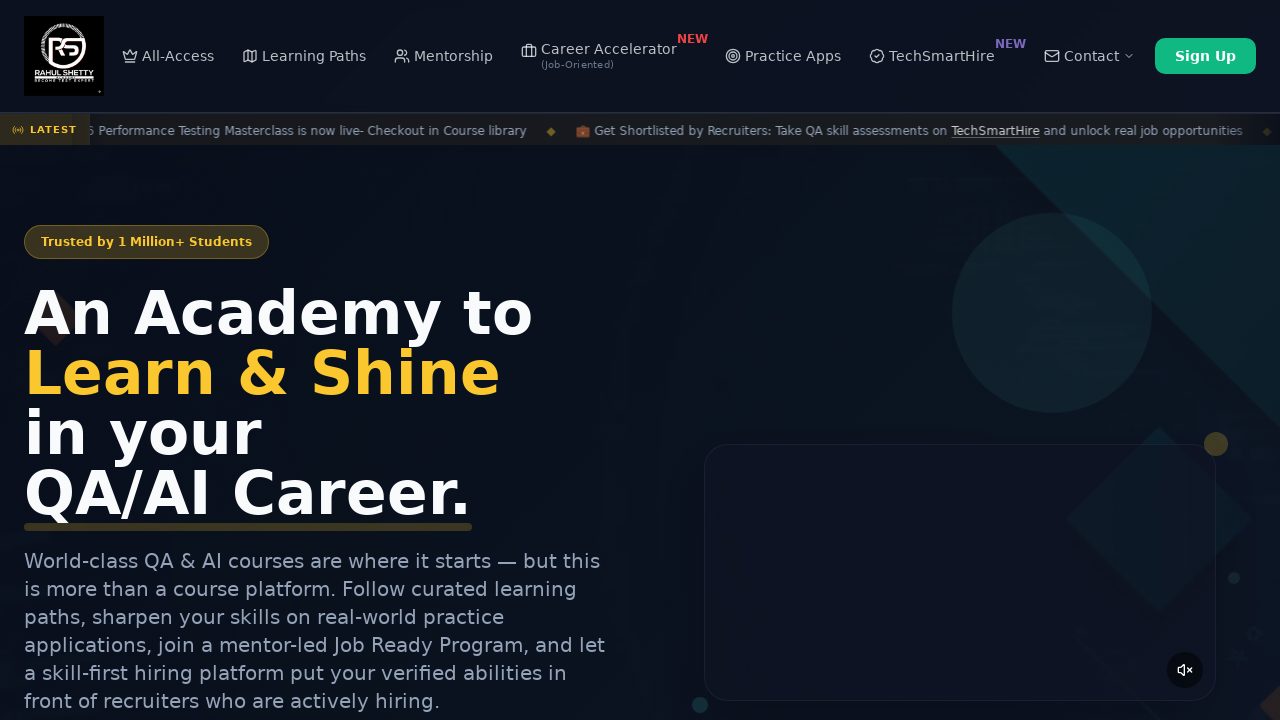

Switched back to original tab
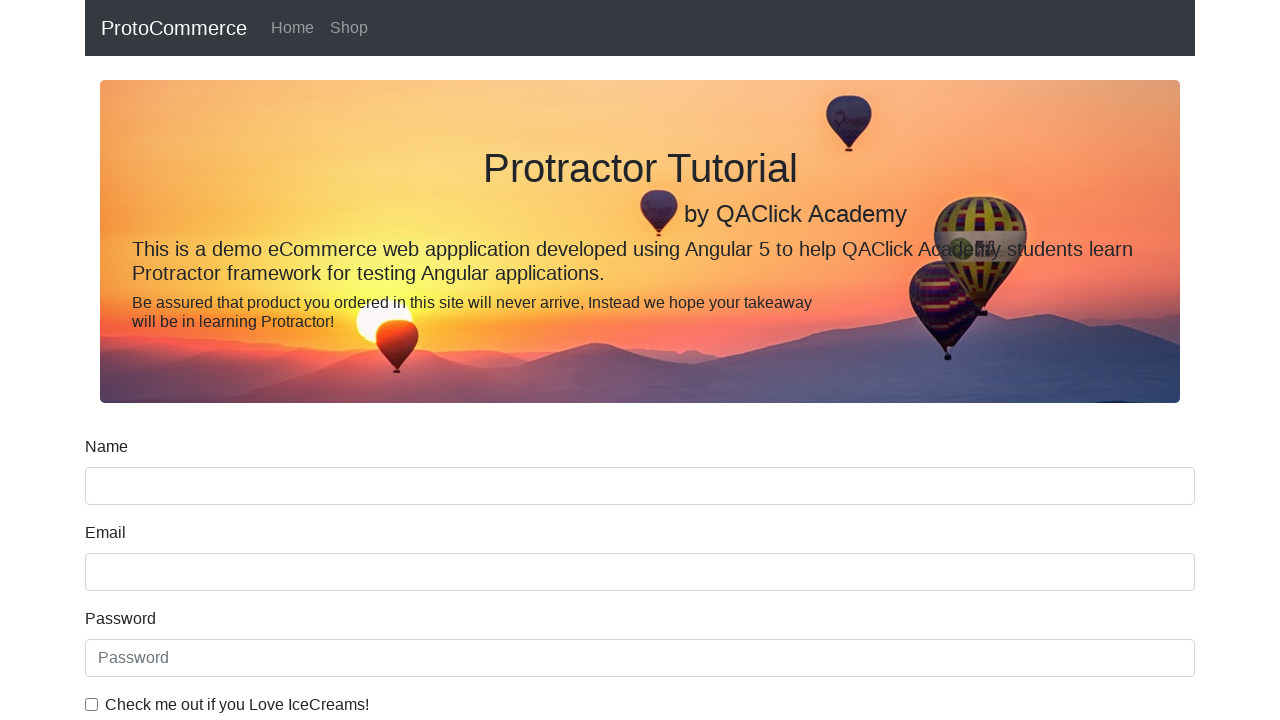

Filled name field with extracted course text: 'Playwright Testing' on input[name='name']
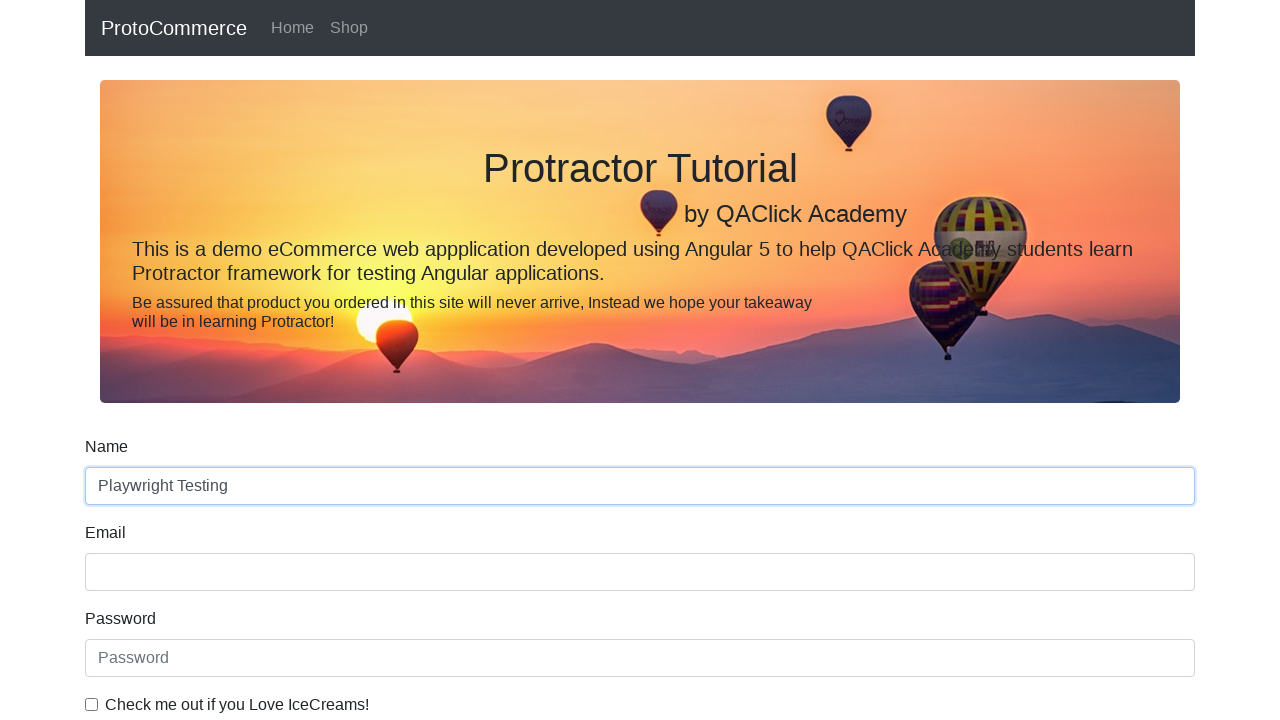

Closed the new tab
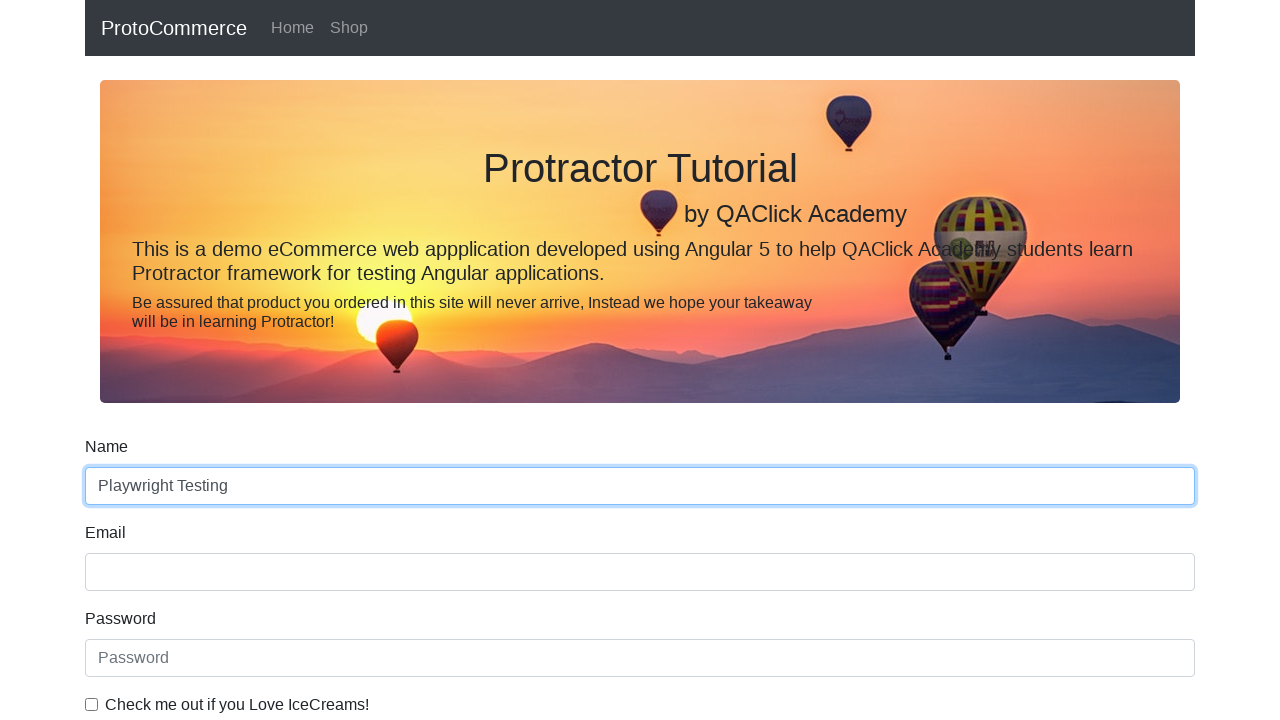

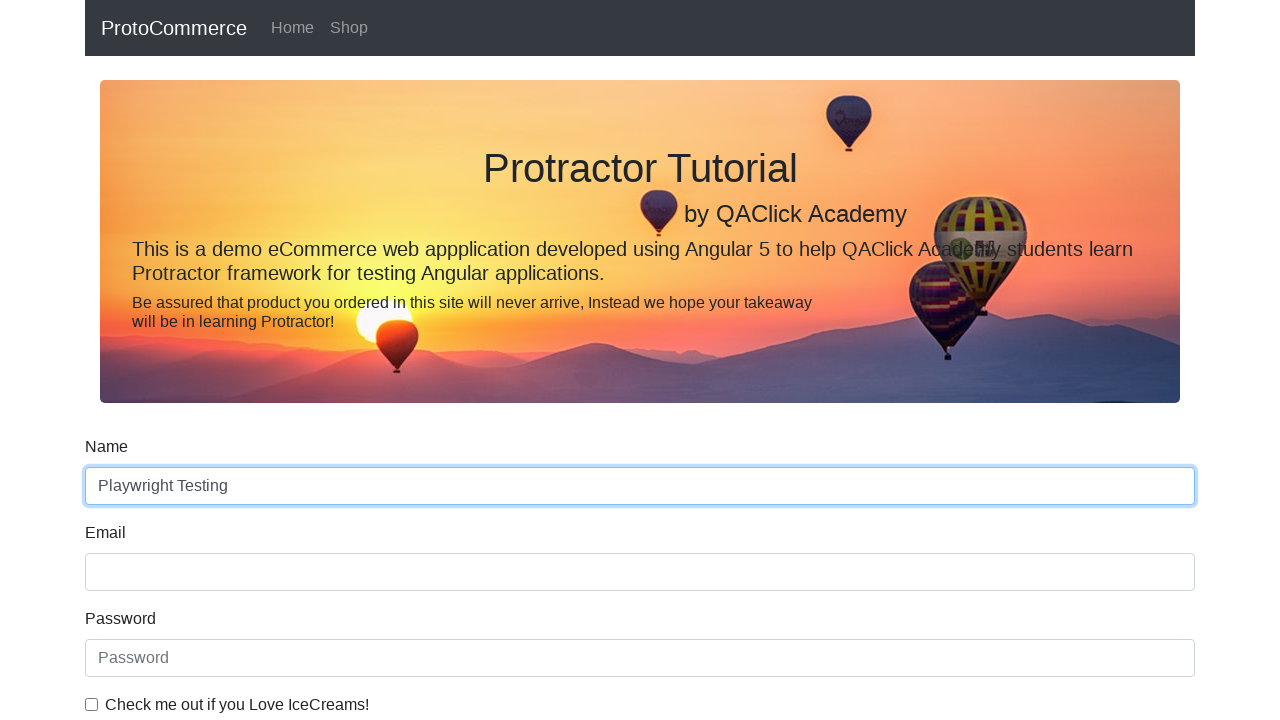